Tests that whitespace is trimmed from edited todo text when saving.

Starting URL: https://demo.playwright.dev/todomvc

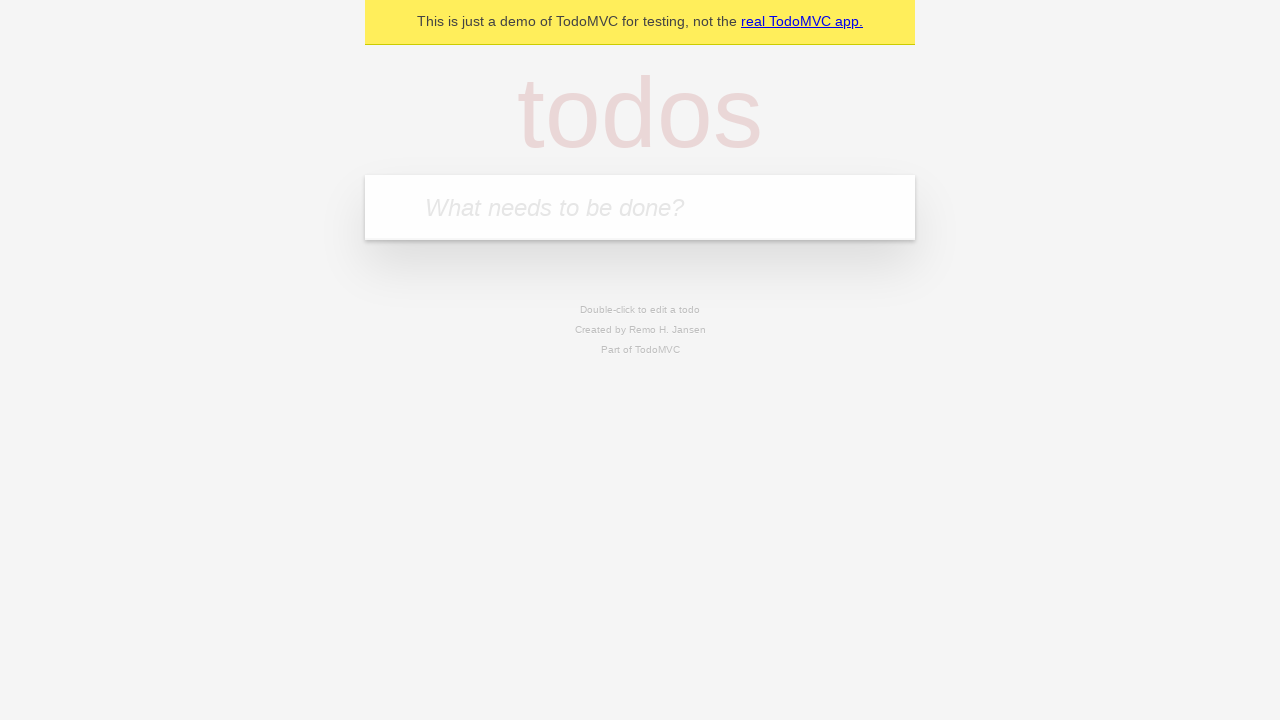

Filled input field with 'buy some cheese' on internal:attr=[placeholder="What needs to be done?"i]
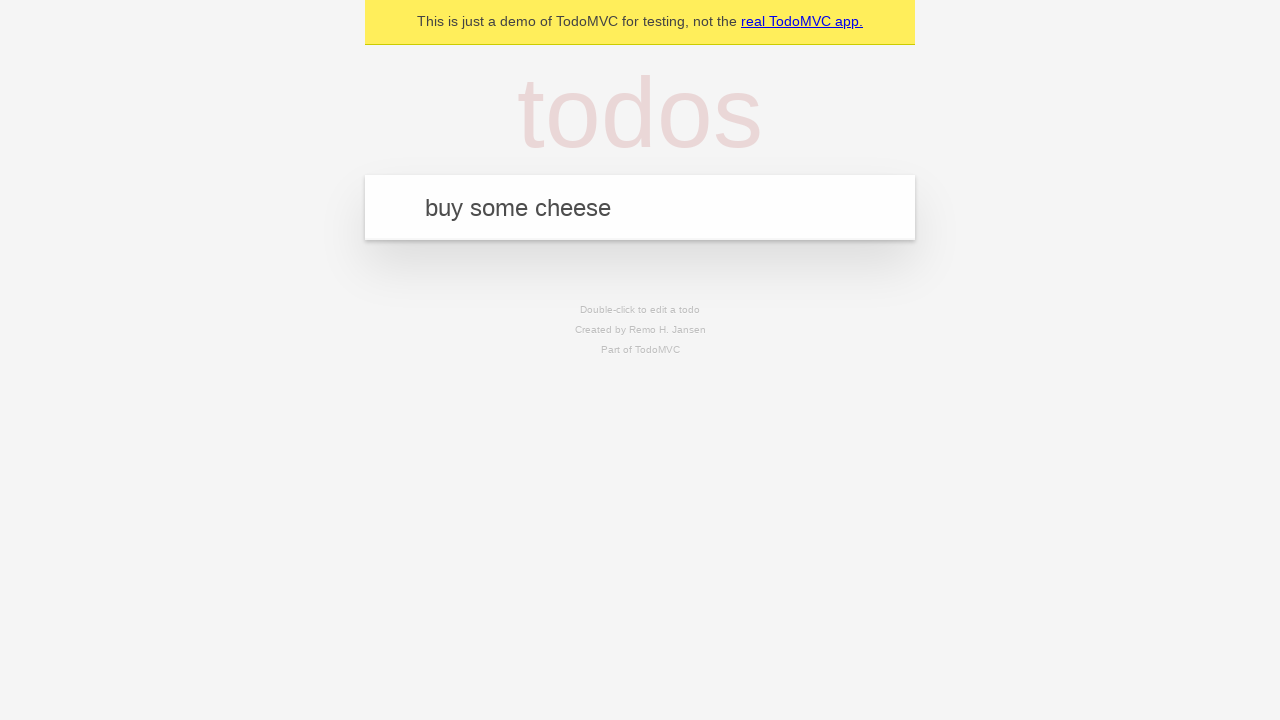

Pressed Enter to create first todo on internal:attr=[placeholder="What needs to be done?"i]
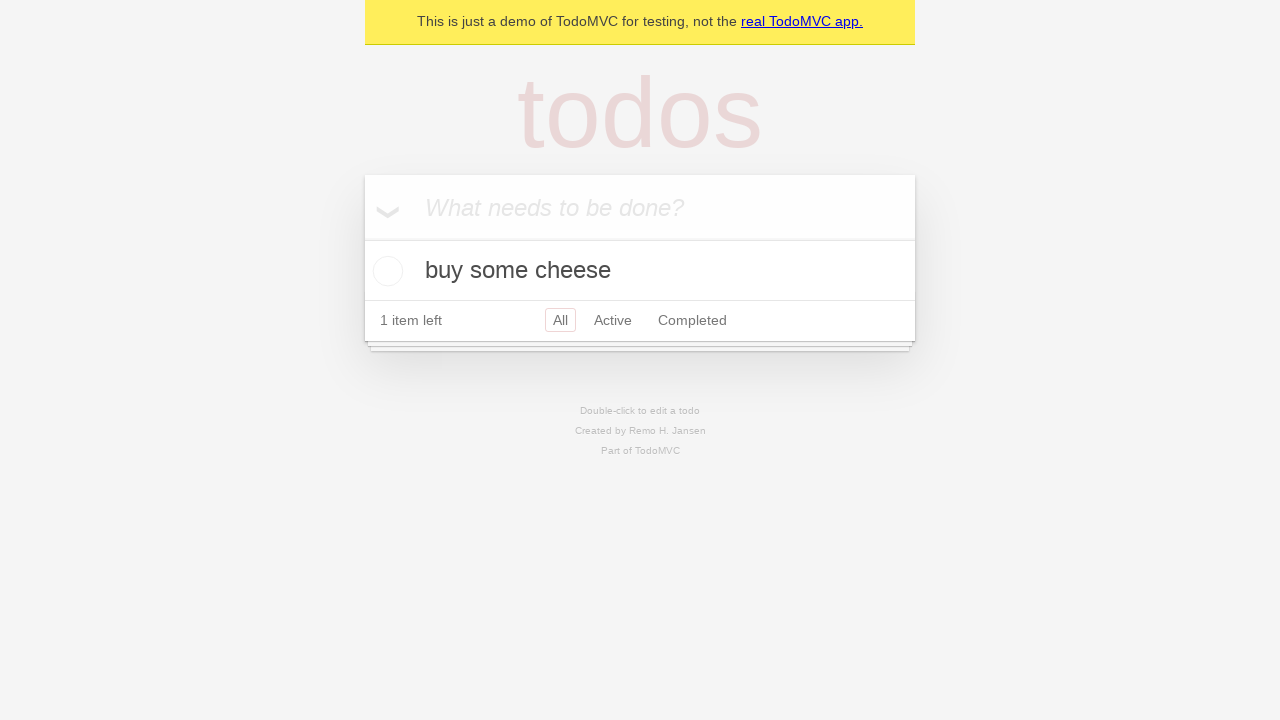

Filled input field with 'feed the cat' on internal:attr=[placeholder="What needs to be done?"i]
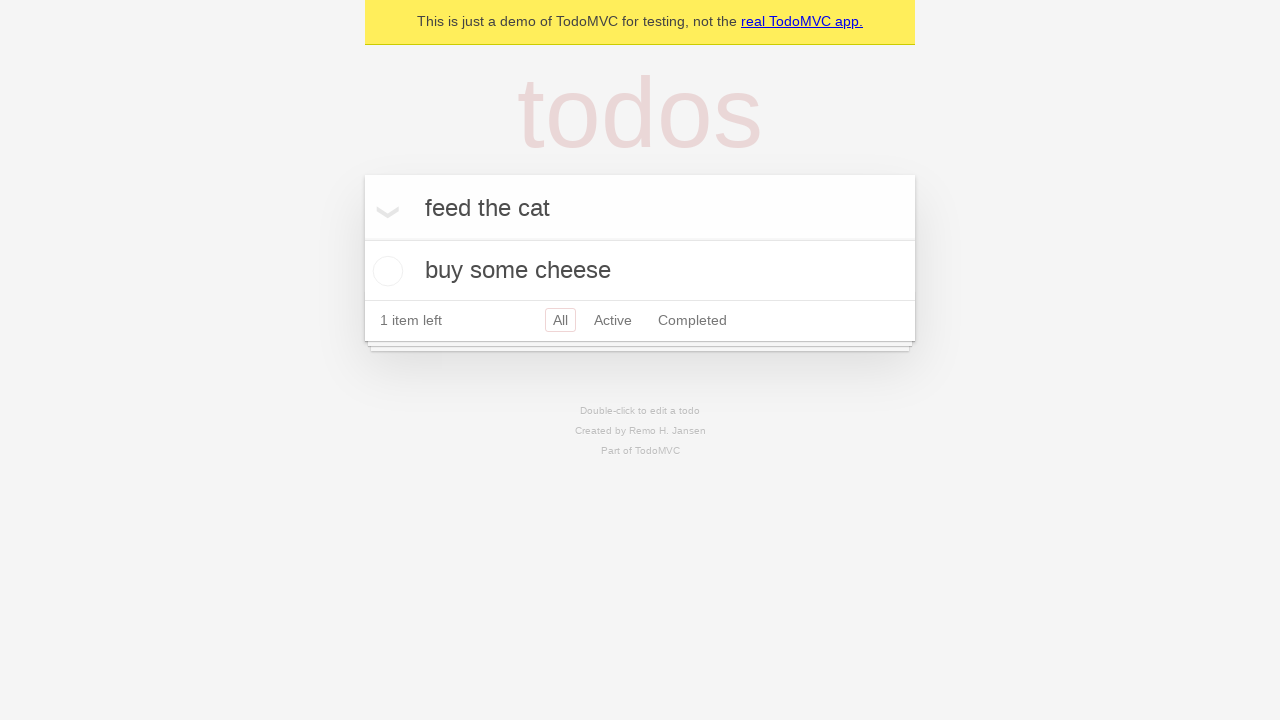

Pressed Enter to create second todo on internal:attr=[placeholder="What needs to be done?"i]
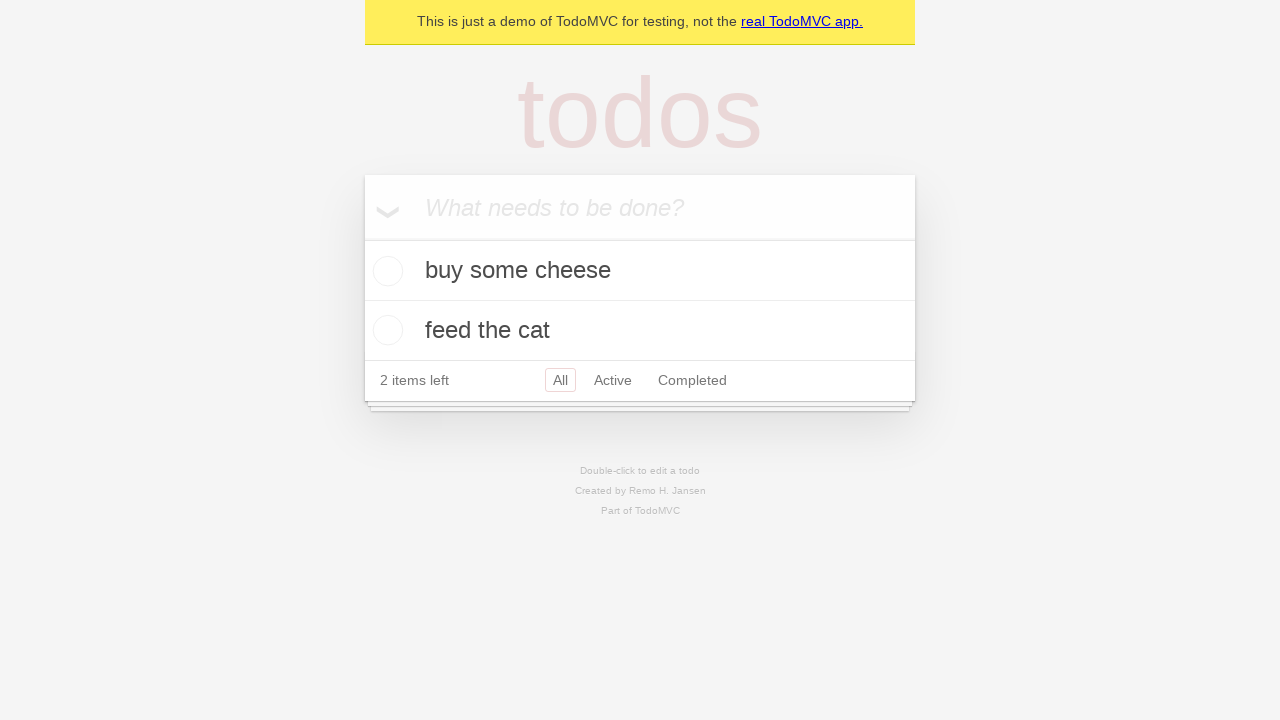

Filled input field with 'book a doctors appointment' on internal:attr=[placeholder="What needs to be done?"i]
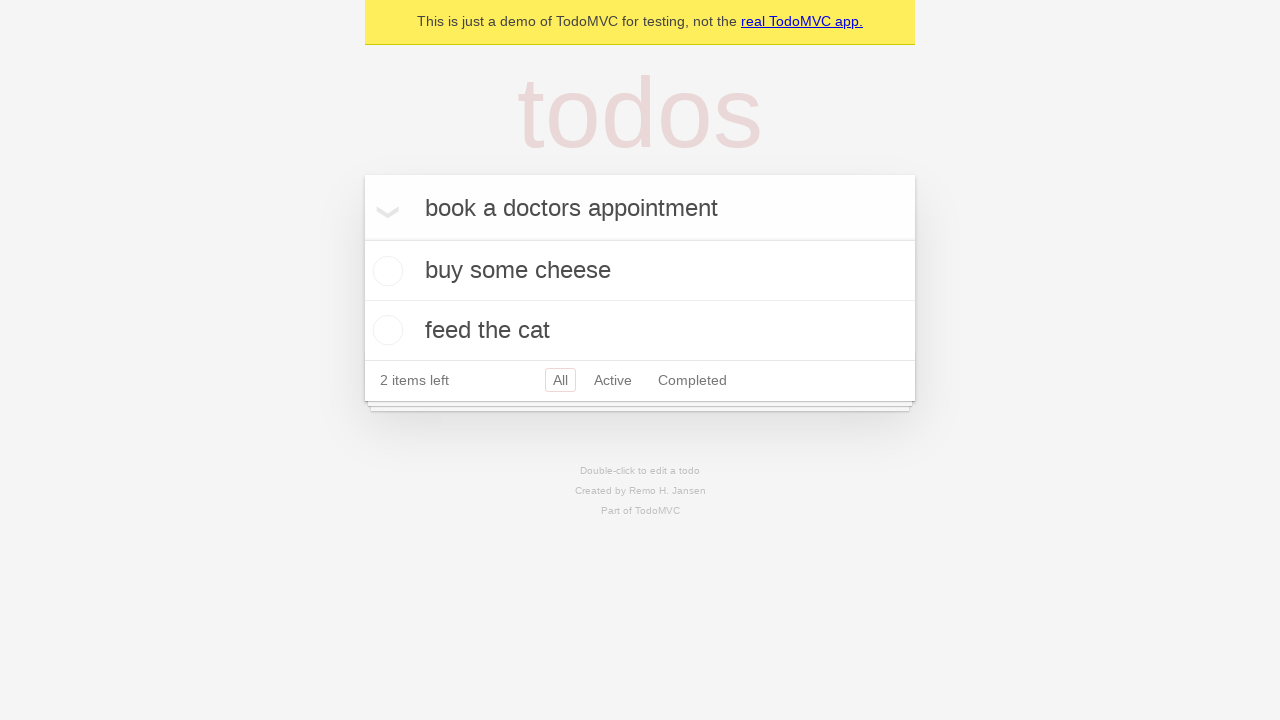

Pressed Enter to create third todo on internal:attr=[placeholder="What needs to be done?"i]
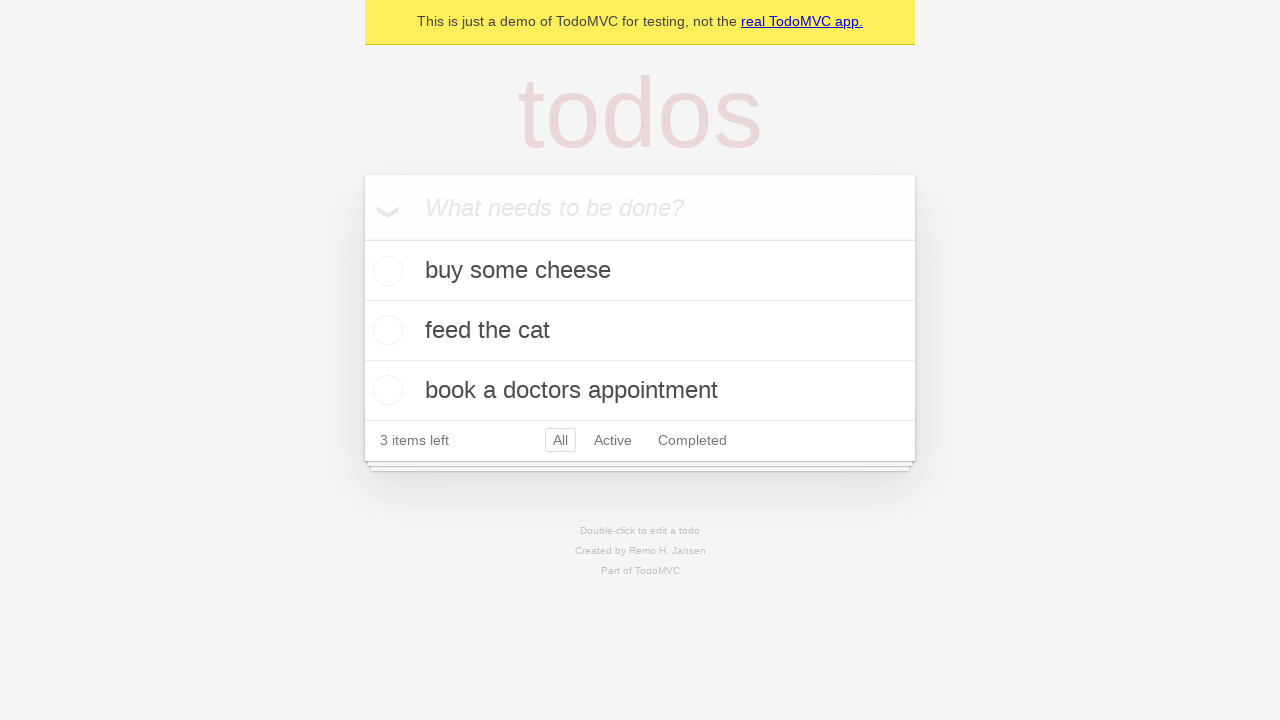

Double-clicked second todo item to enter edit mode at (640, 331) on internal:testid=[data-testid="todo-item"s] >> nth=1
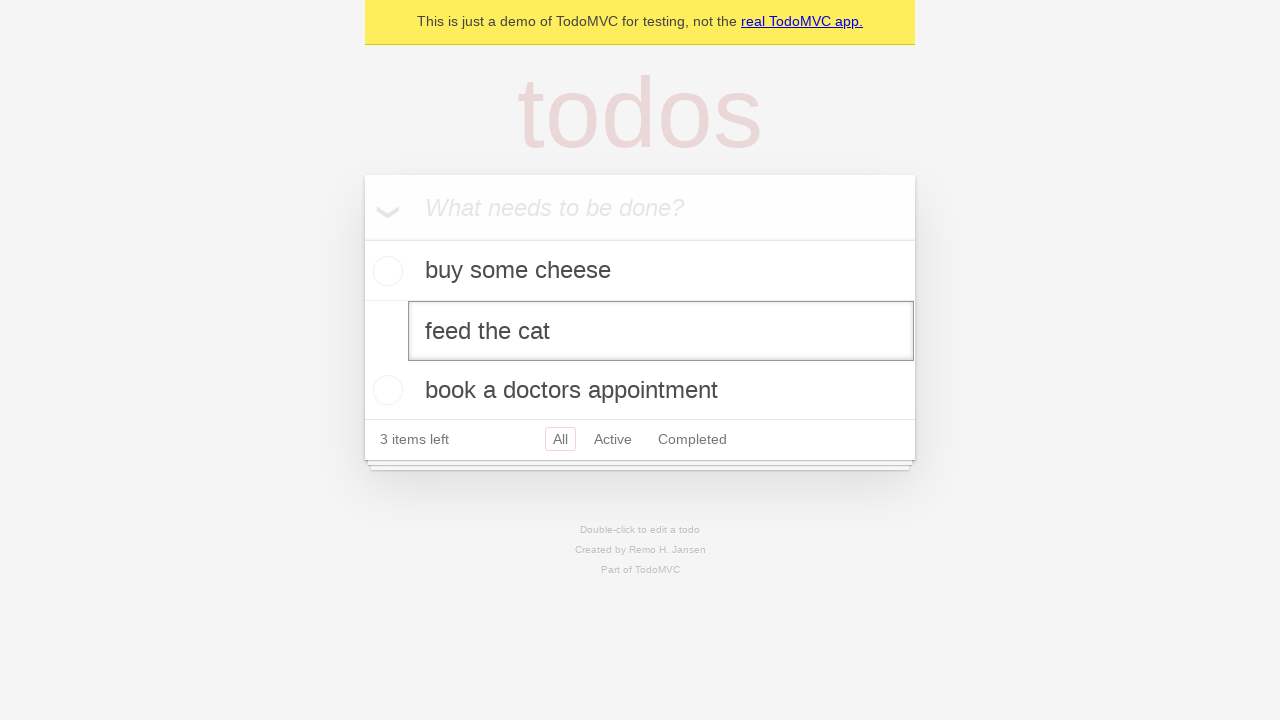

Filled edit field with text containing leading and trailing whitespace on internal:testid=[data-testid="todo-item"s] >> nth=1 >> internal:role=textbox[nam
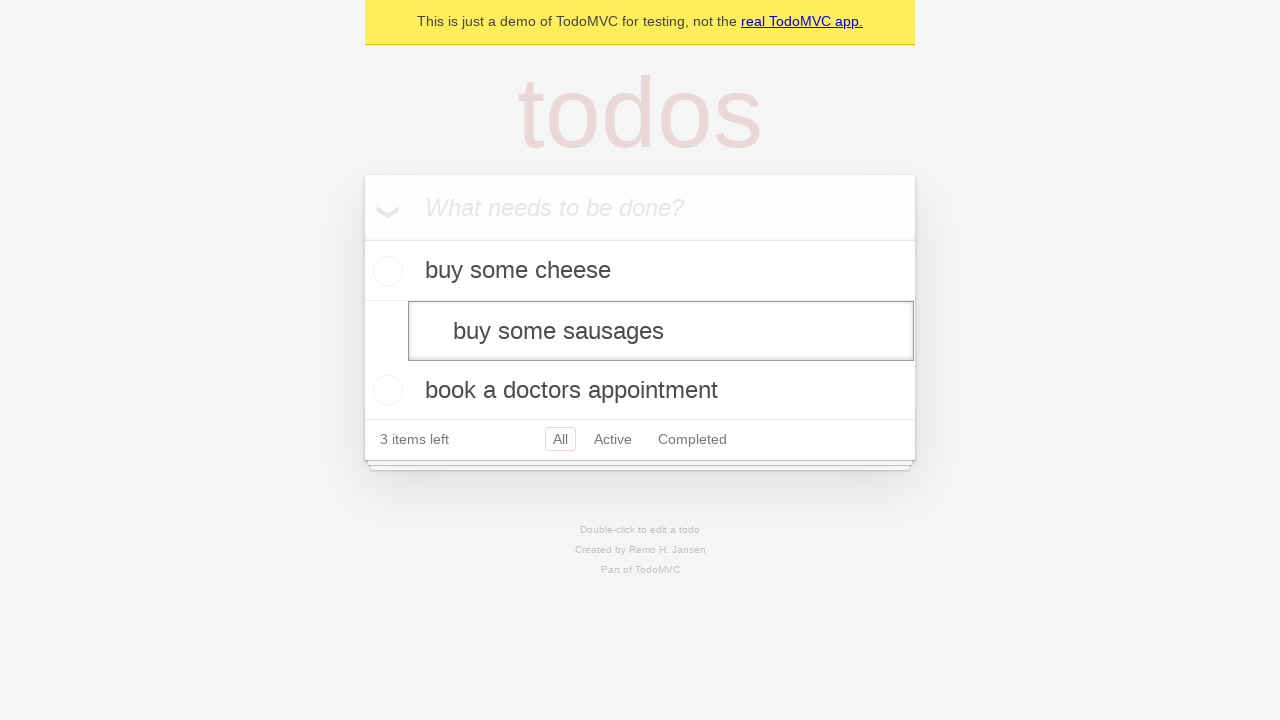

Pressed Enter to save edited todo with whitespace trimmed on internal:testid=[data-testid="todo-item"s] >> nth=1 >> internal:role=textbox[nam
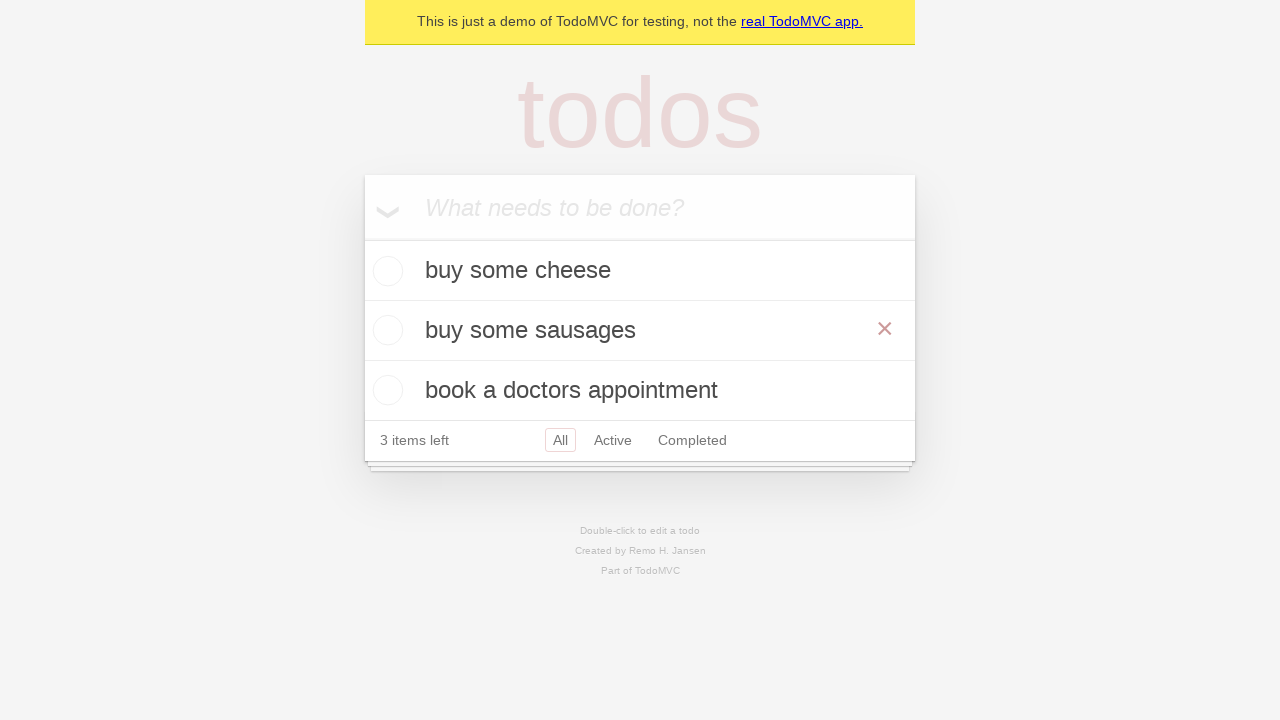

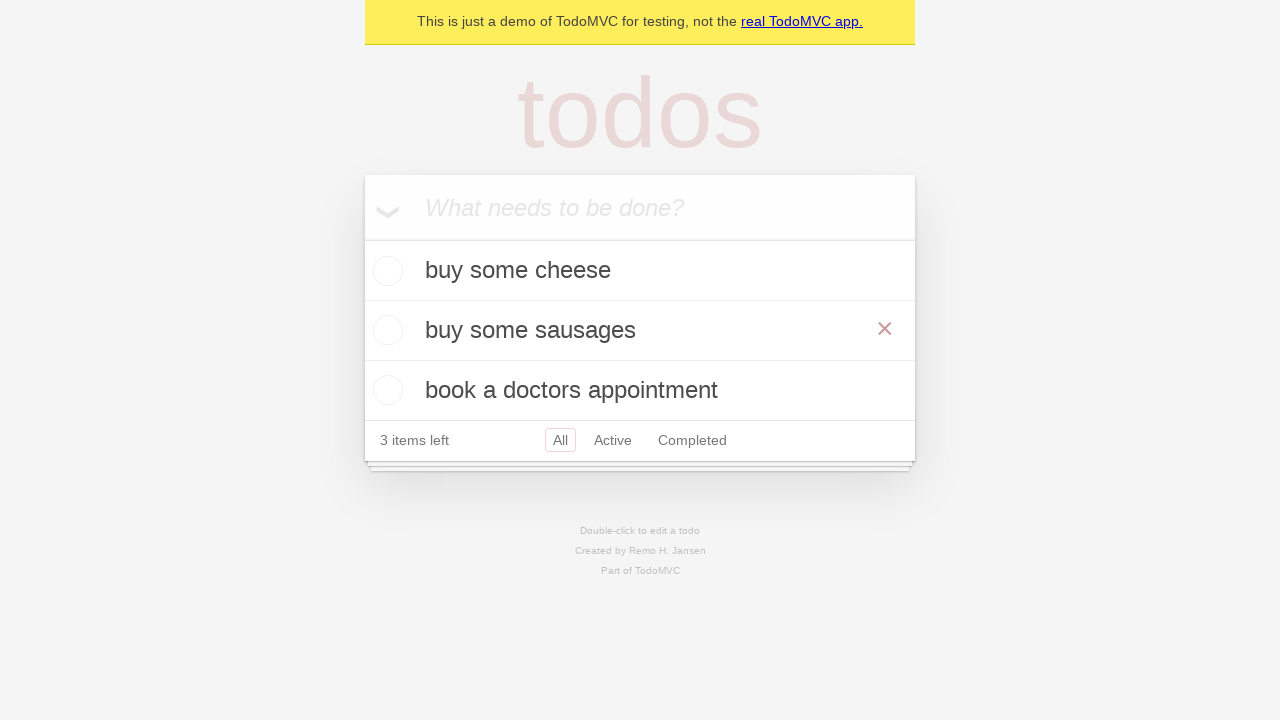